Tests page behavior after scrolling by navigating to a frames test page and scrolling down 350 pixels

Starting URL: https://applitools.github.io/demo/TestPages/FramesTestPage/

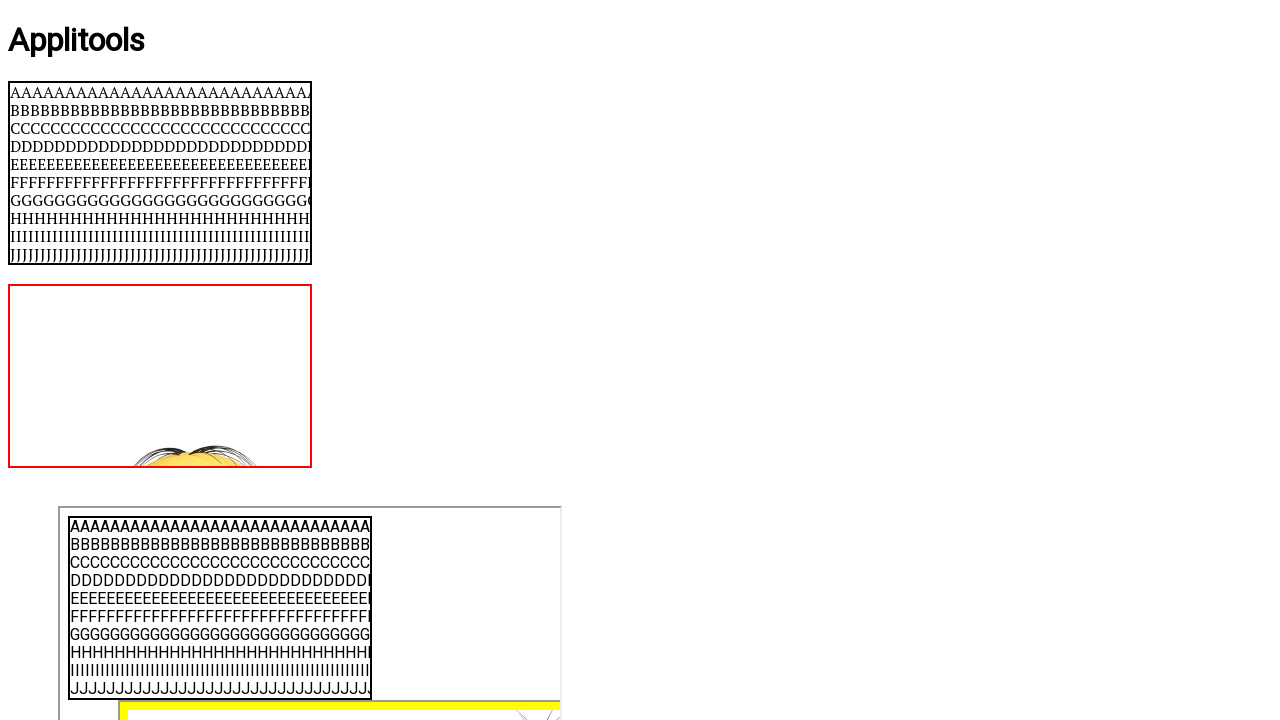

Set viewport size to 700x460 pixels
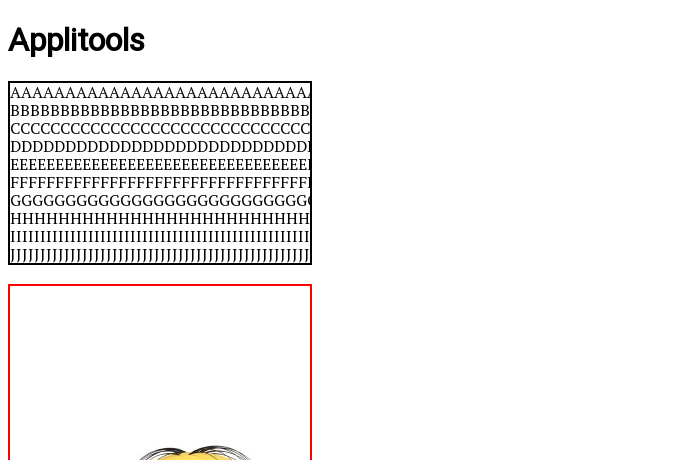

Scrolled down 350 pixels
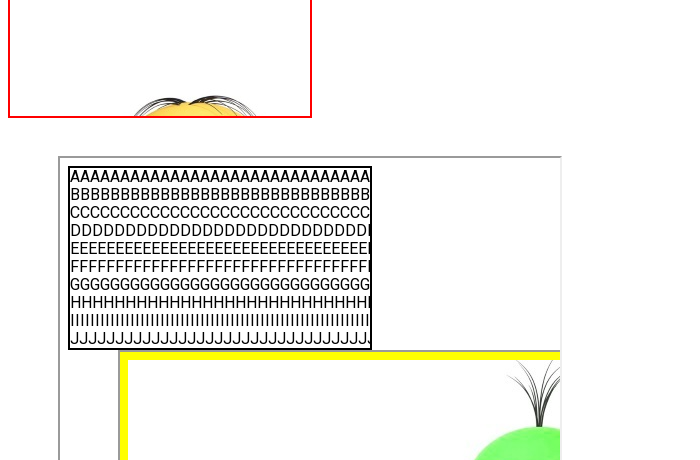

Waited 500ms for scroll to complete
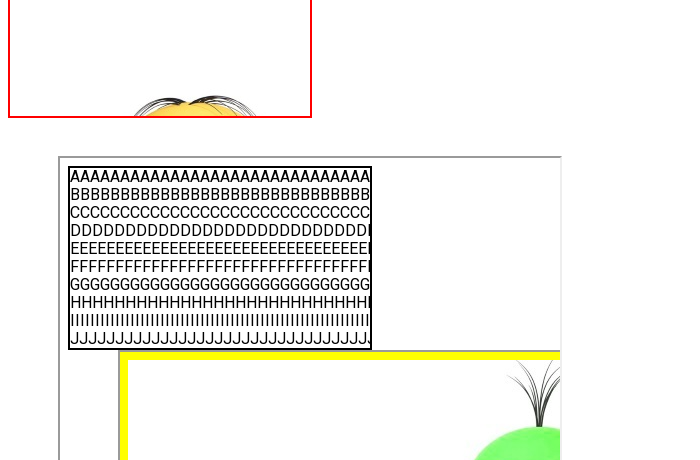

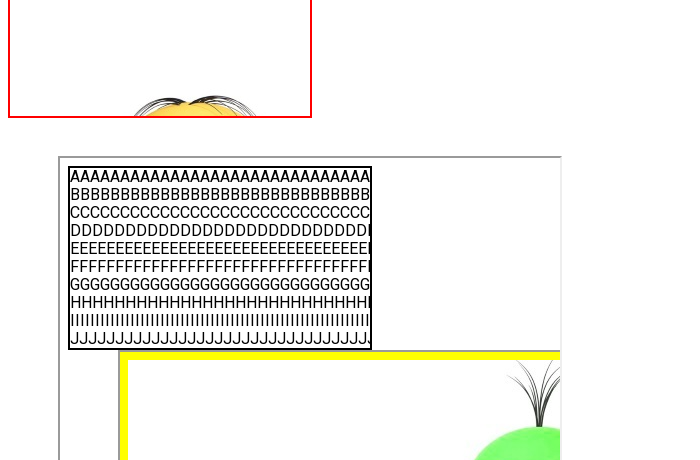